Tests that an email without two characters after "." is not accepted and displays an error.

Starting URL: https://demoqa.com/text-box

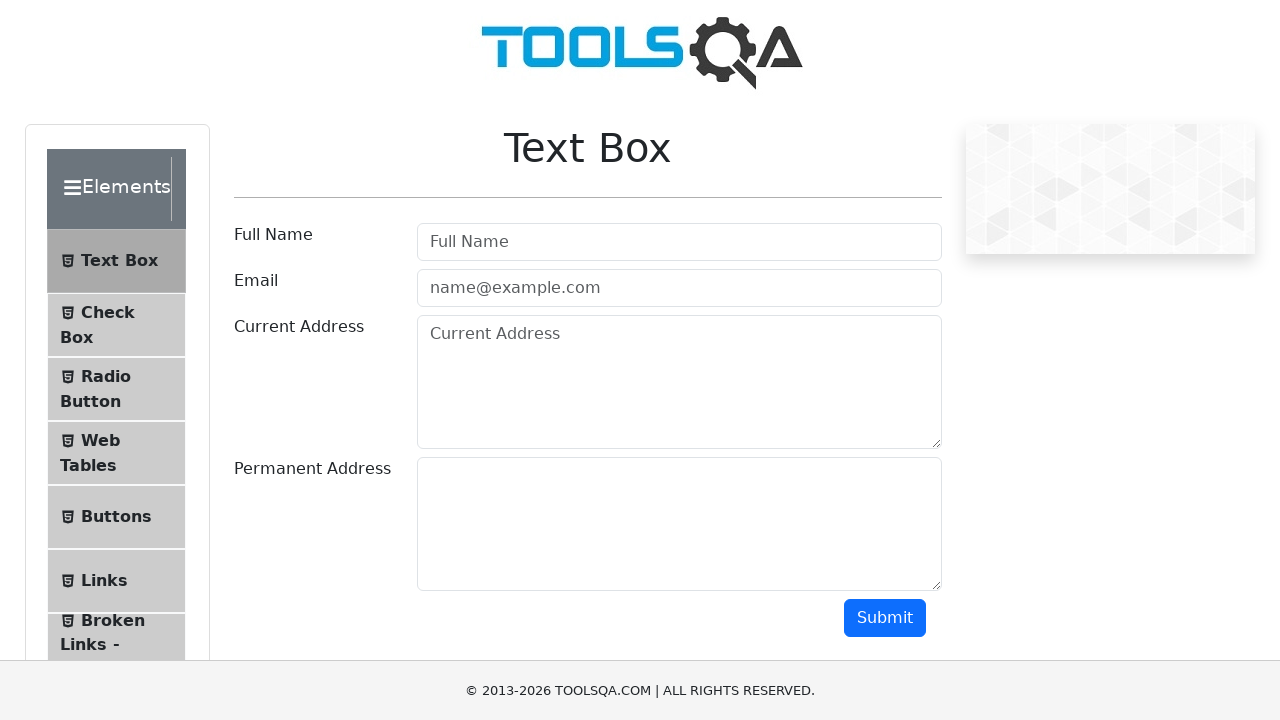

Filled userName field with 'My Name' on #userName
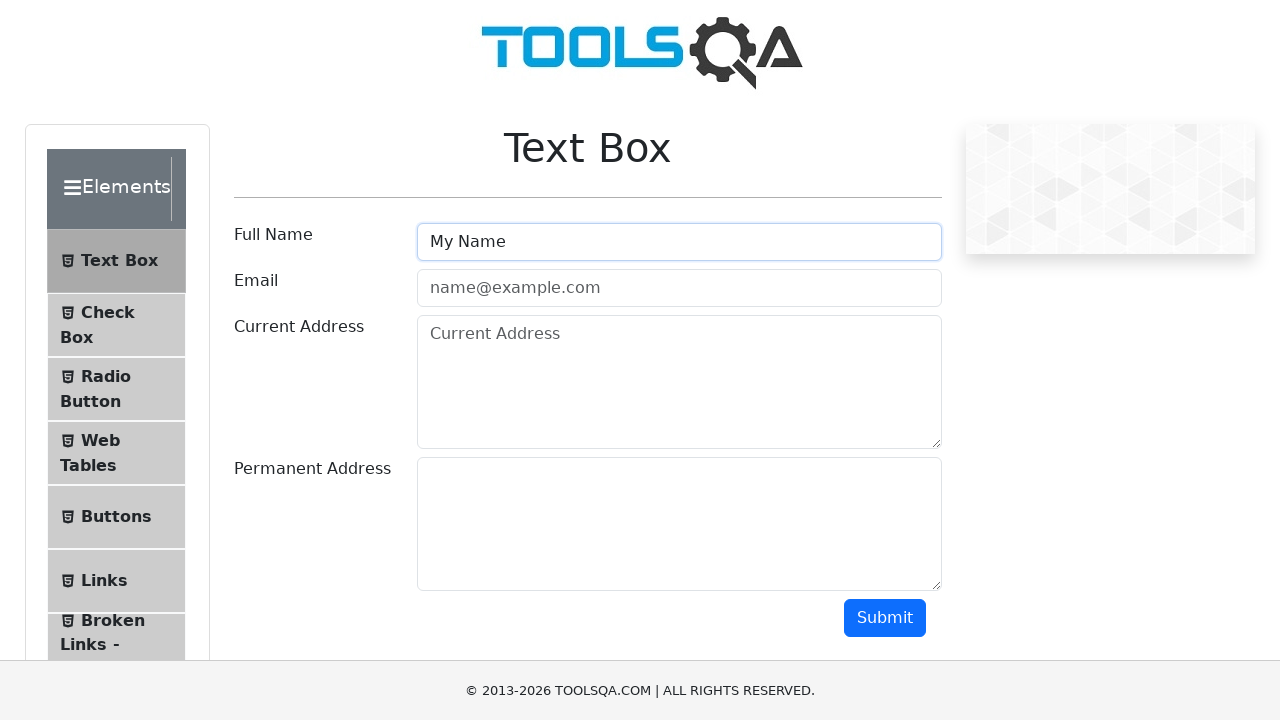

Filled userEmail field with invalid email 'email@example.c' (only one character after dot) on #userEmail
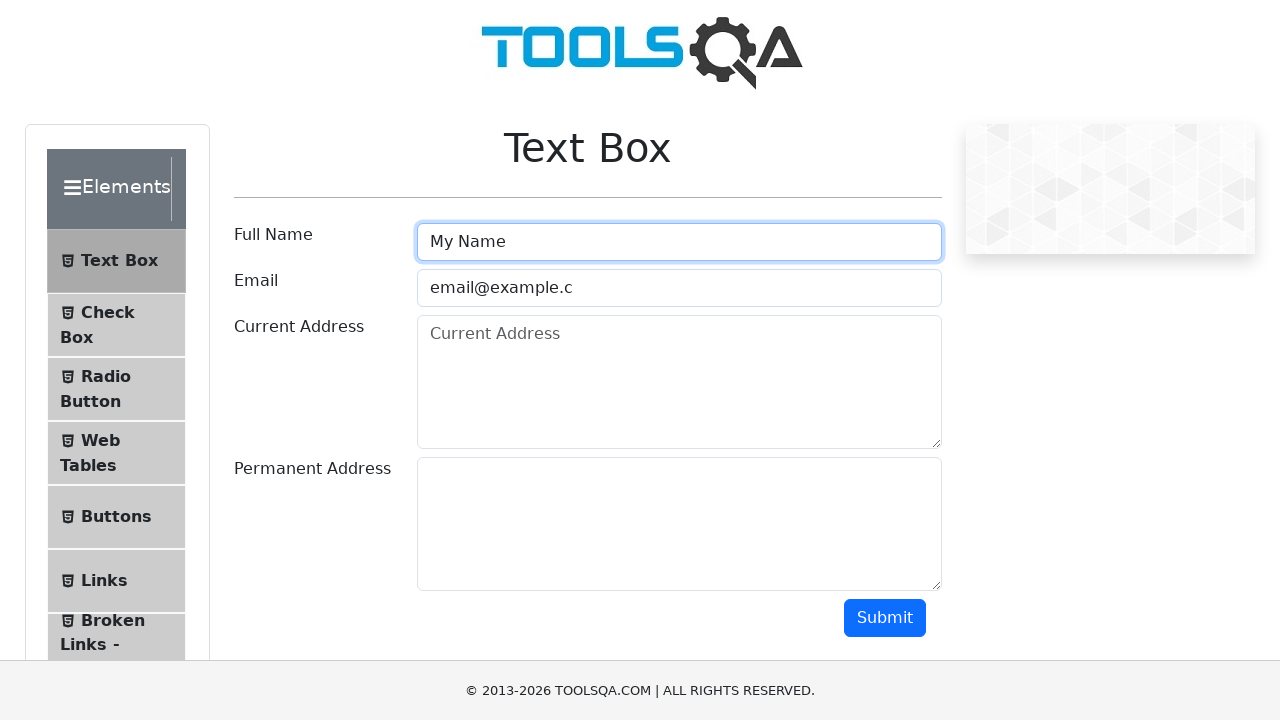

Filled currentAddress field with 'Mi direccion 23/23' on #currentAddress
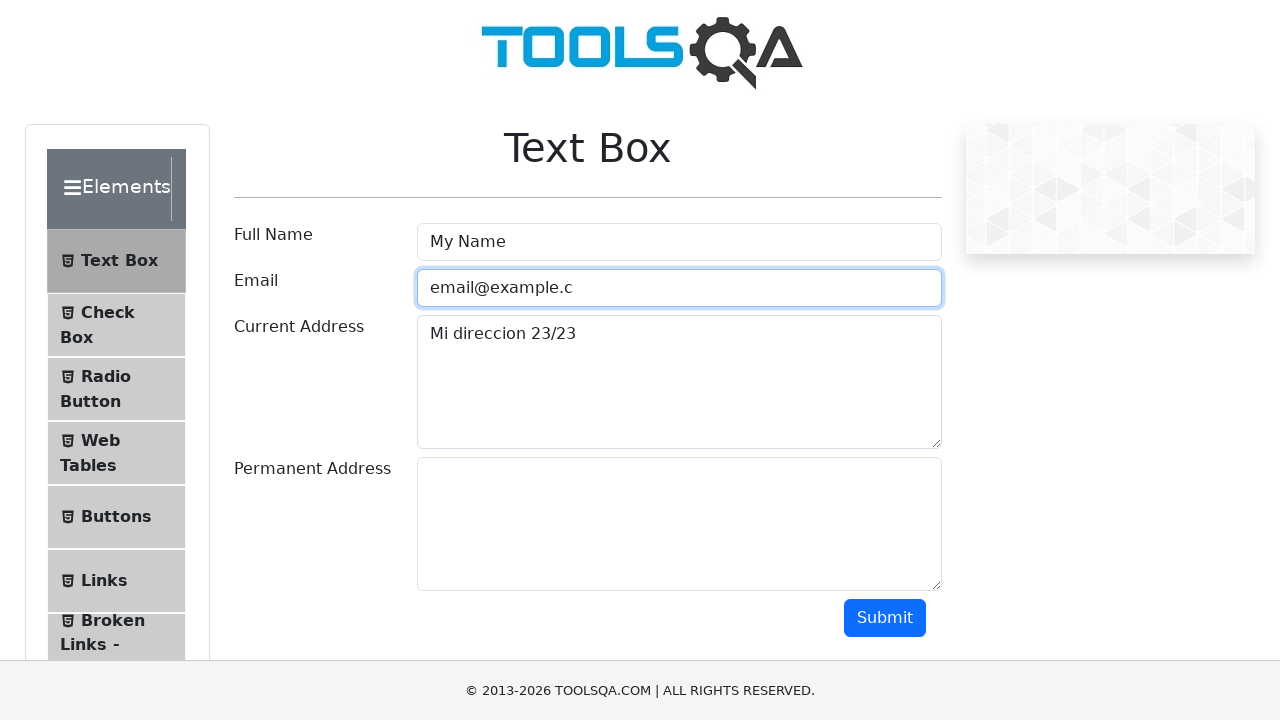

Filled permanentAddress field with 'Mi direccion 23/23' on #permanentAddress
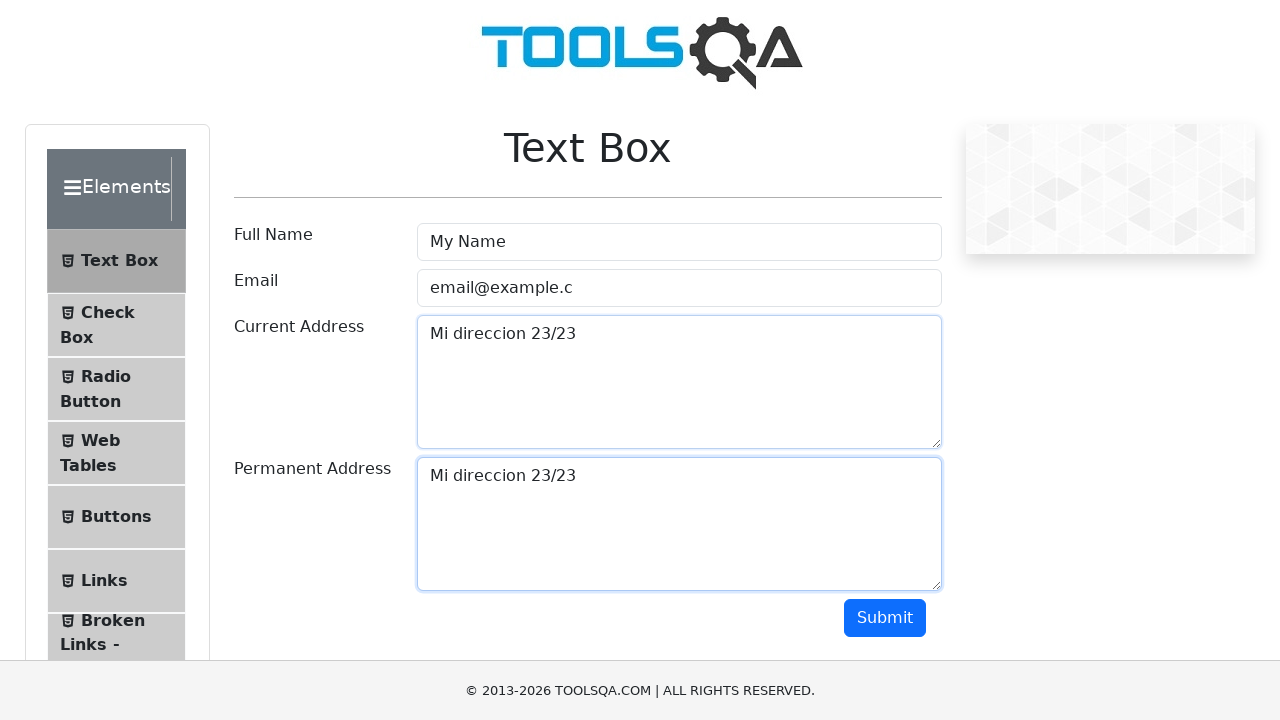

Scrolled submit button into view
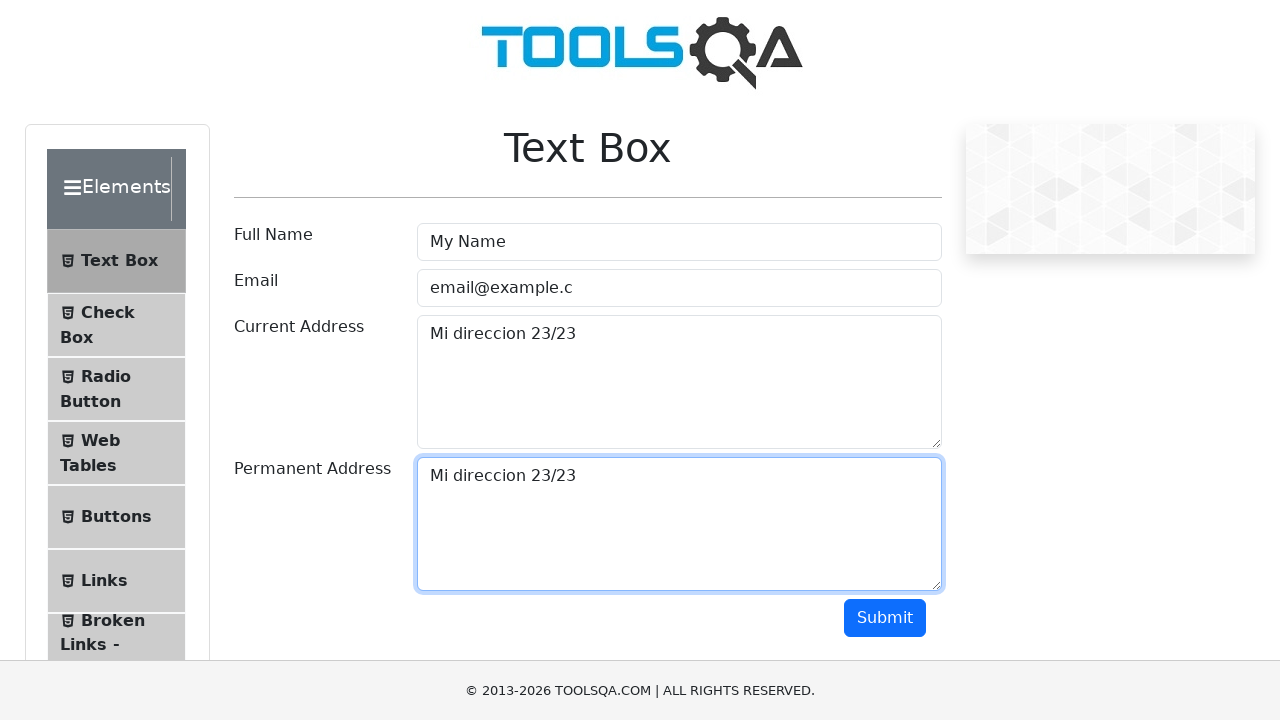

Clicked submit button at (885, 618) on #submit
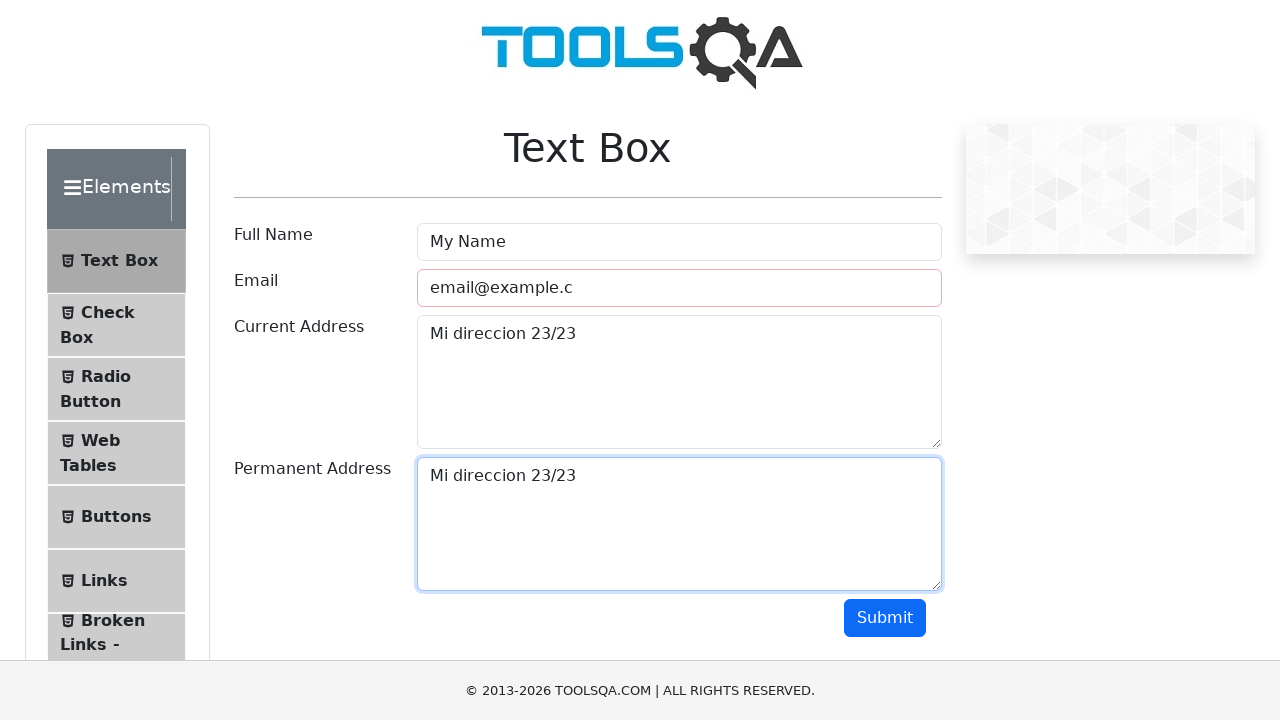

Email field displayed error state for invalid email without two characters after dot
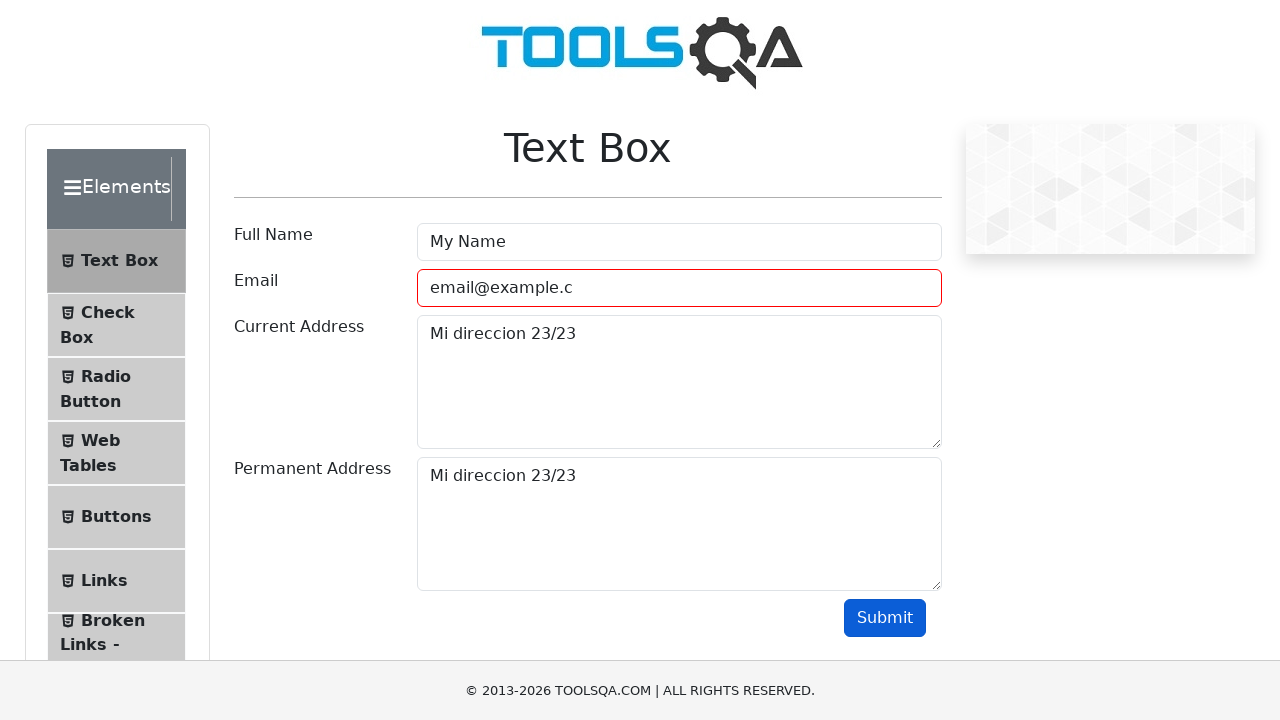

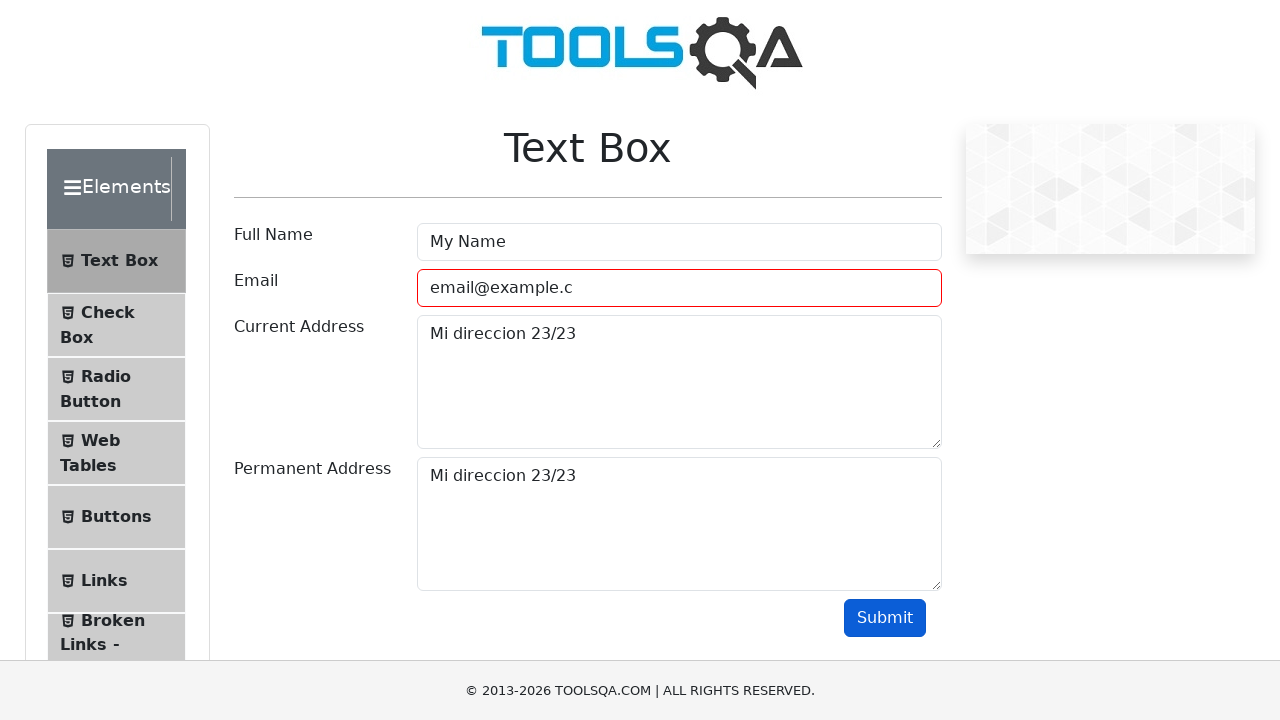